Tests login form with invalid email format

Starting URL: https://b2c.passport.rt.ru

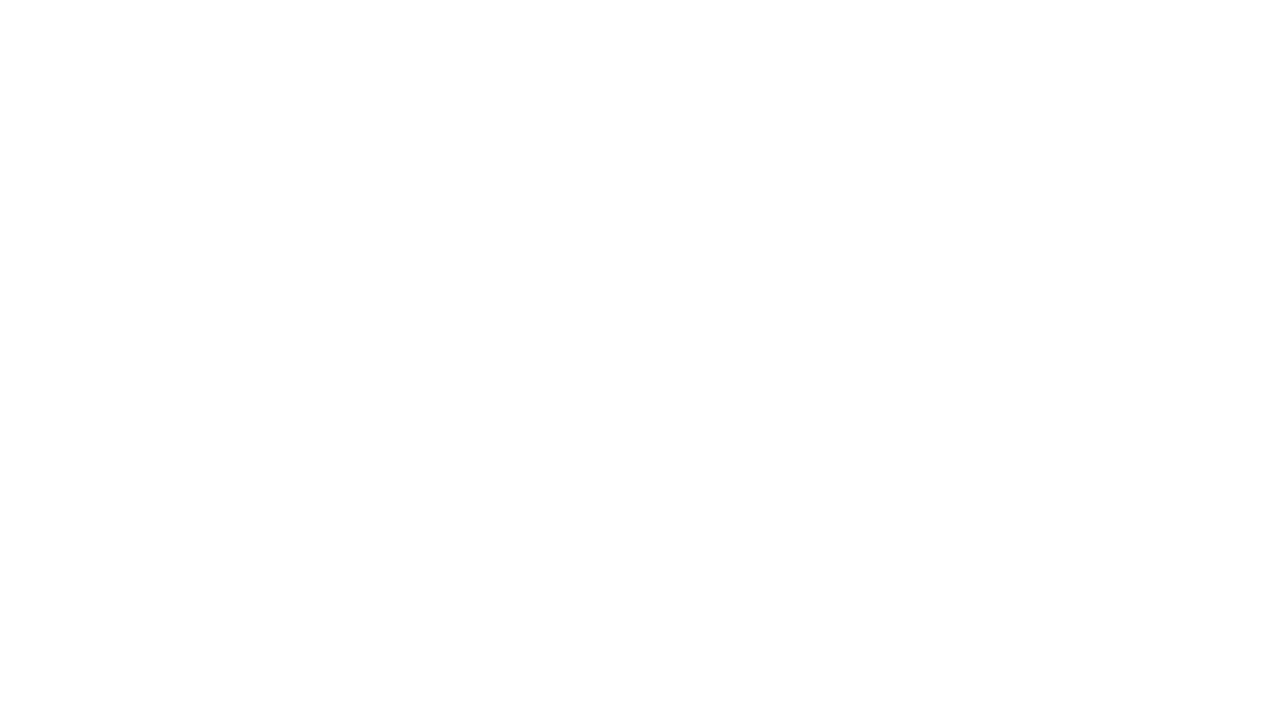

Clicked on login tab at (930, 171) on #t-btn-tab-login
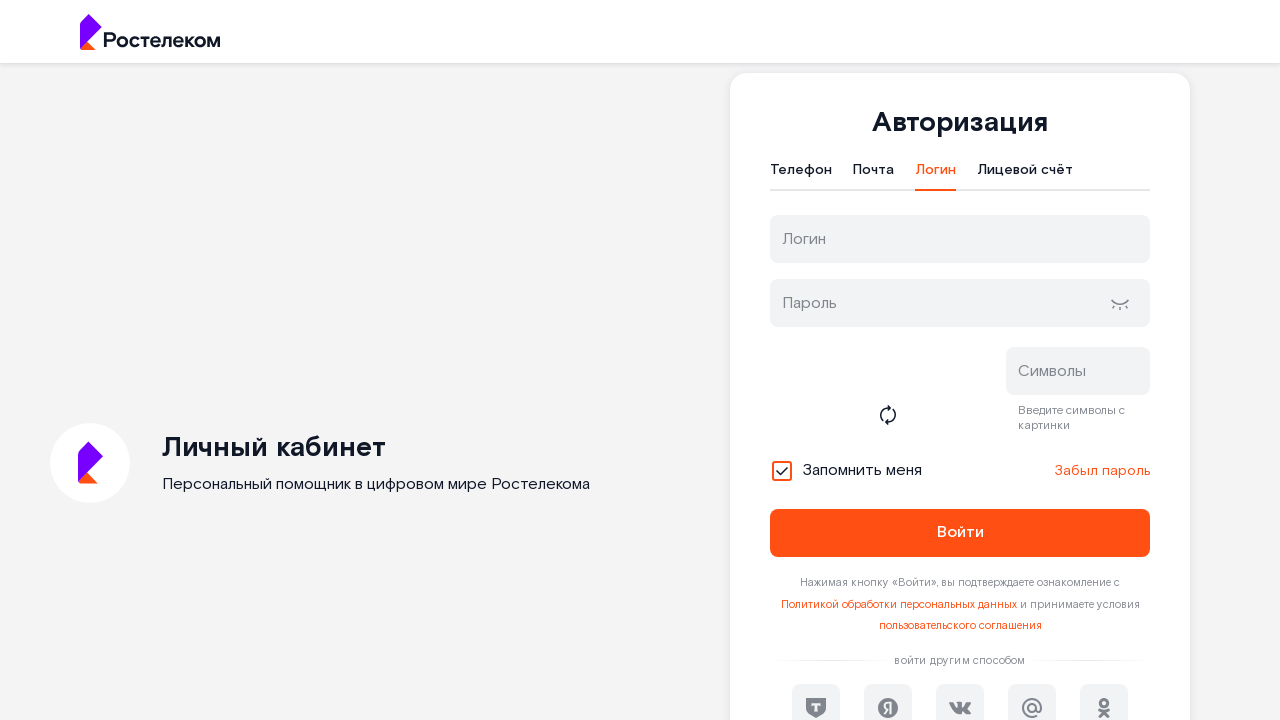

Entered invalid email format (missing @) in username field on #username
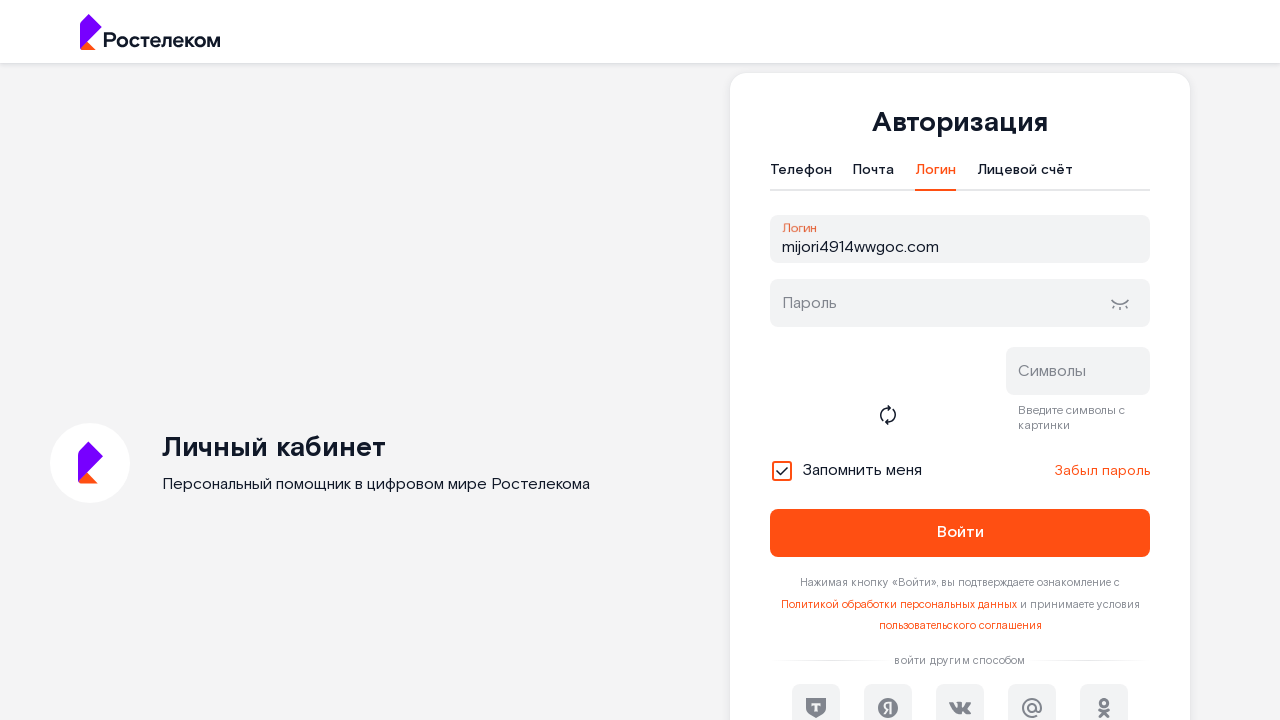

Entered password in password field on #password
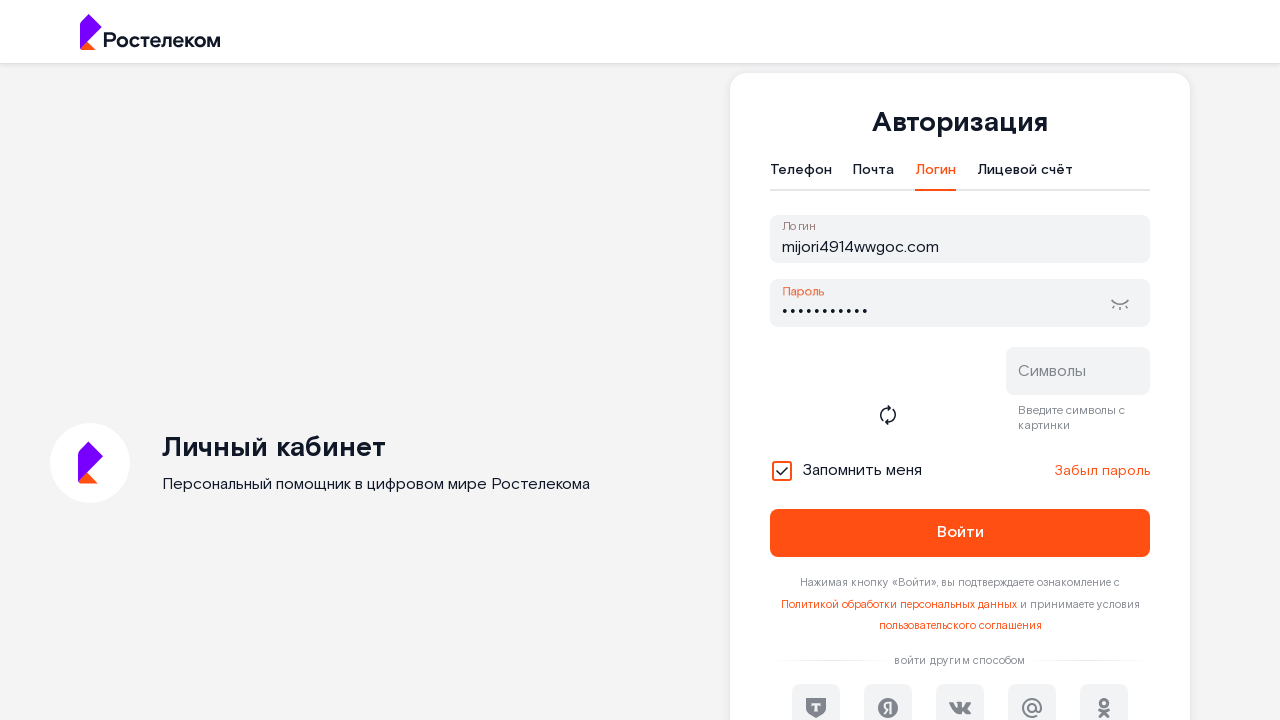

Clicked login button with invalid email format at (960, 533) on #kc-login
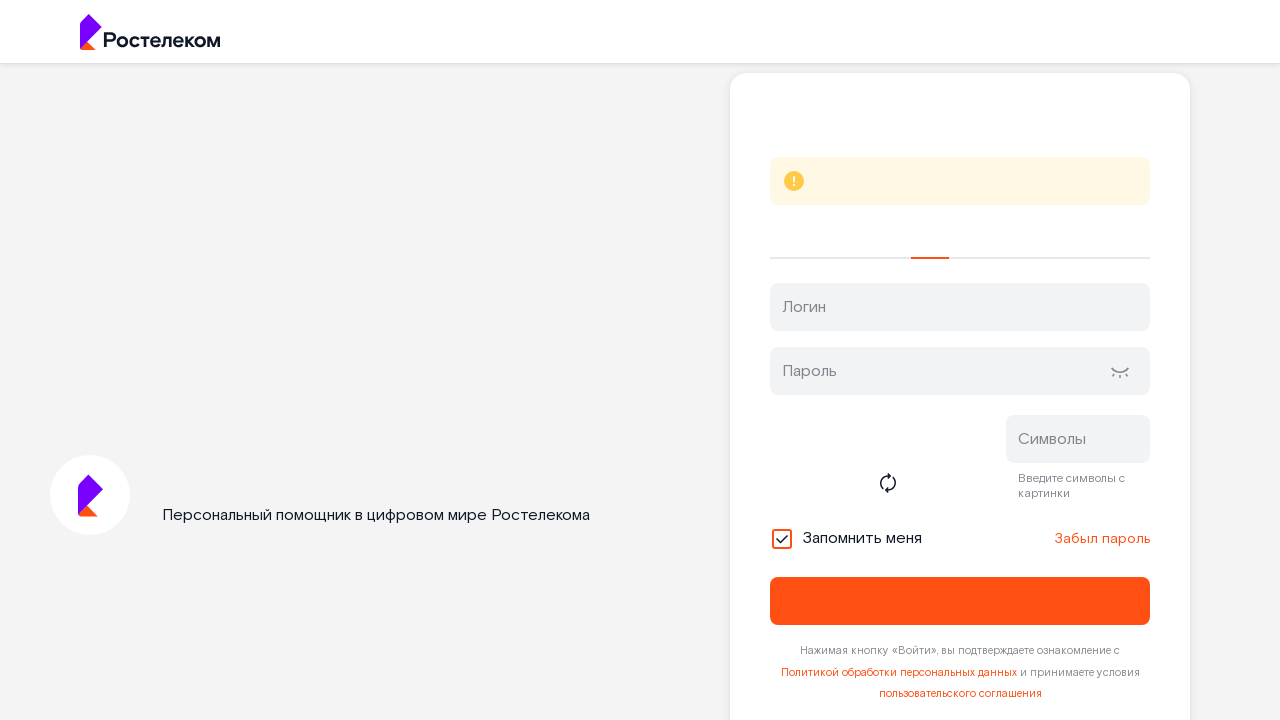

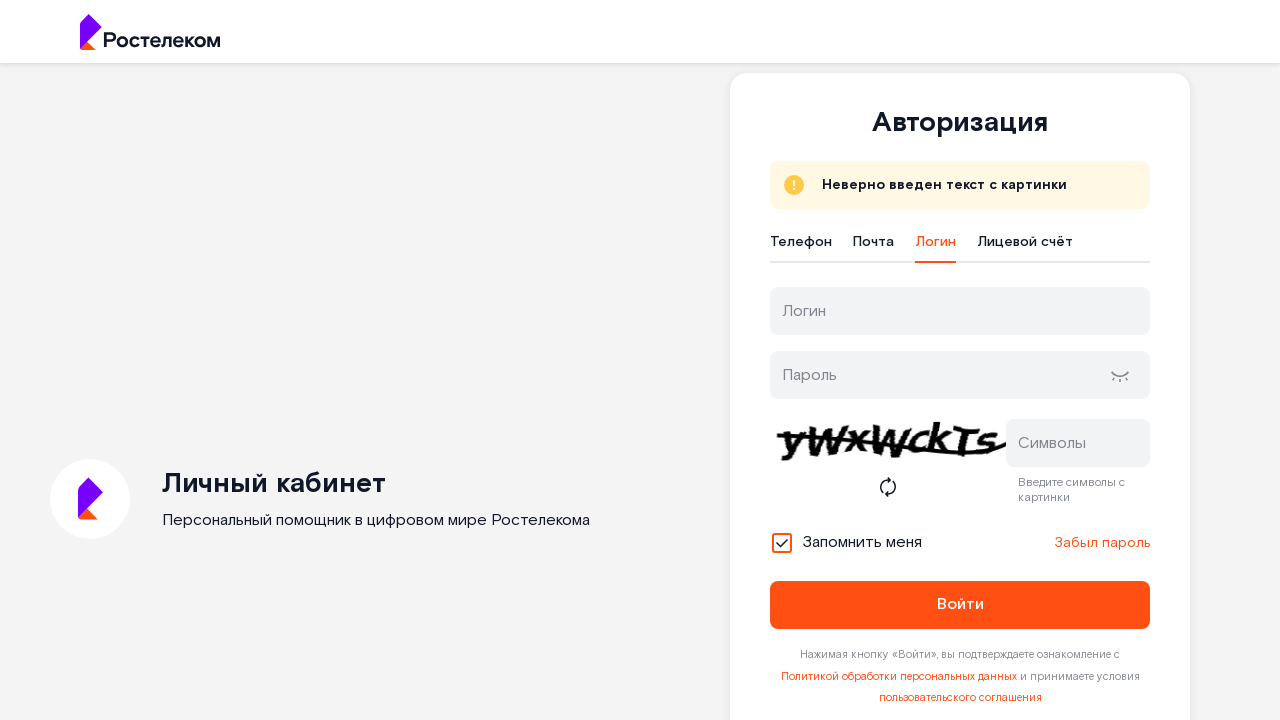